Completes the checkout process by clicking Place Order, filling in customer and payment details, and confirming the purchase

Starting URL: https://www.demoblaze.com/cart.html

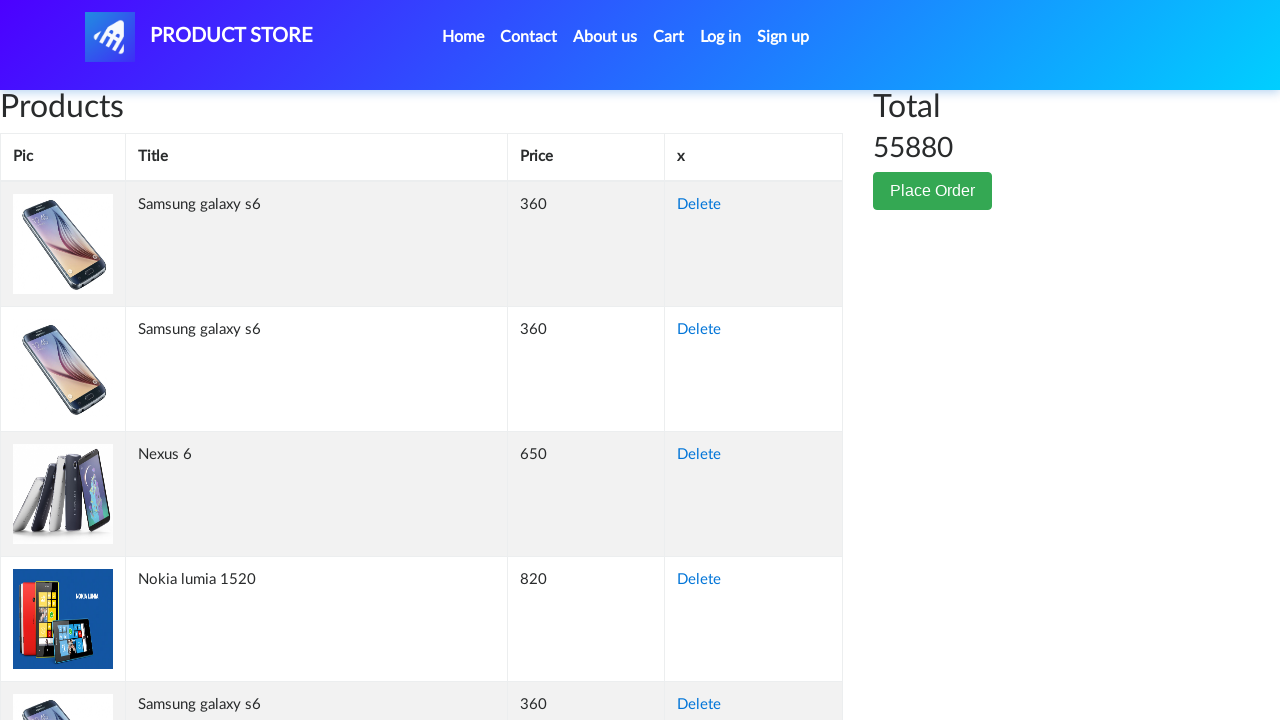

Clicked Place Order button at (933, 191) on .btn.btn-success
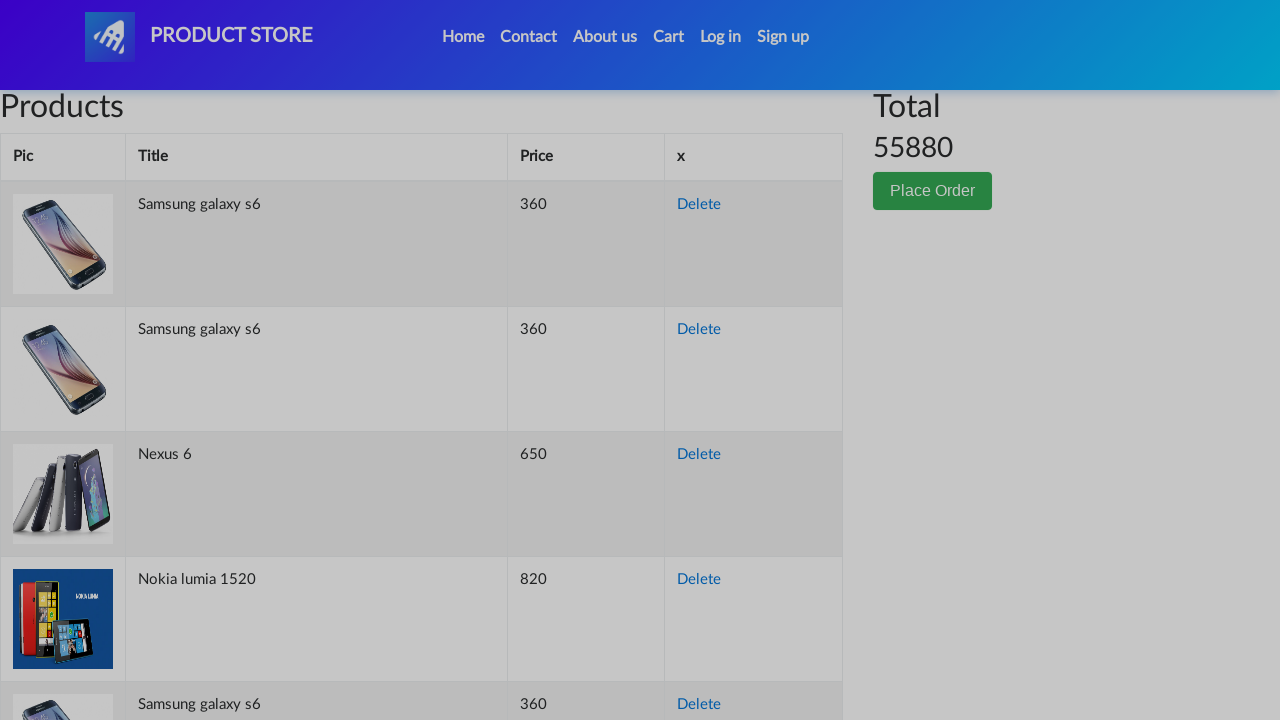

Checkout form modal appeared
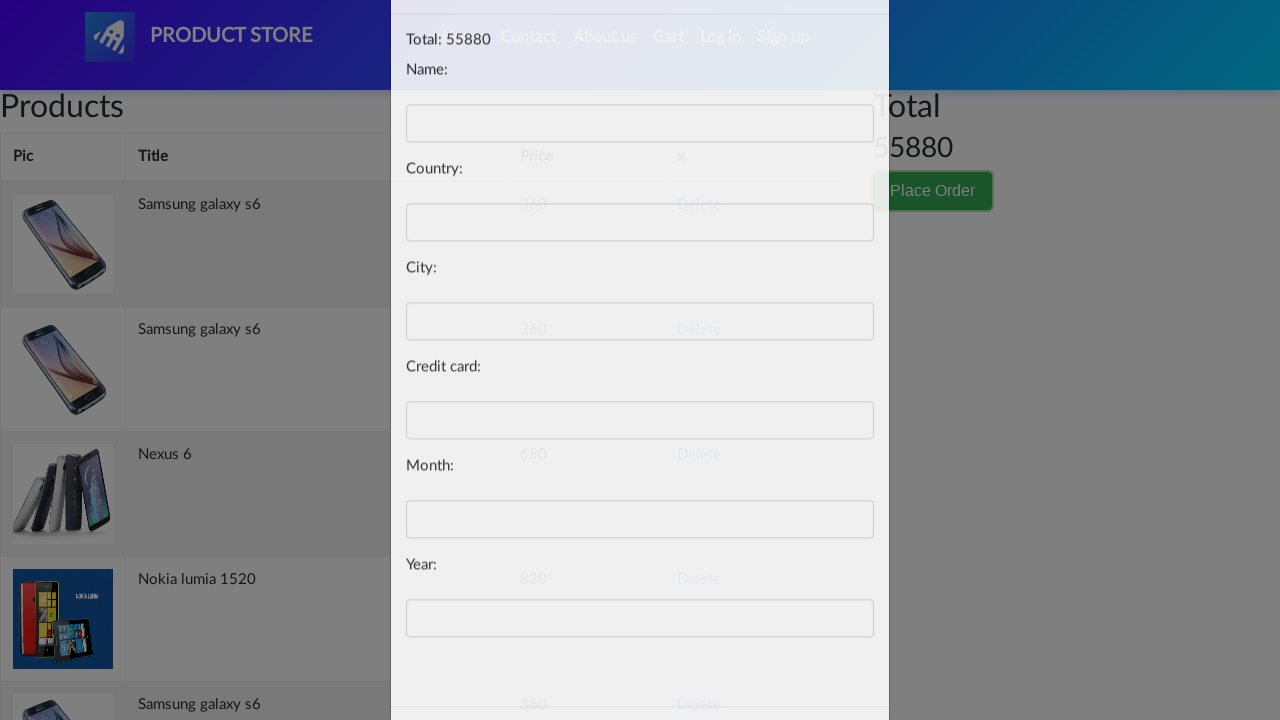

Filled customer name field with 'Michael Johnson' on #name
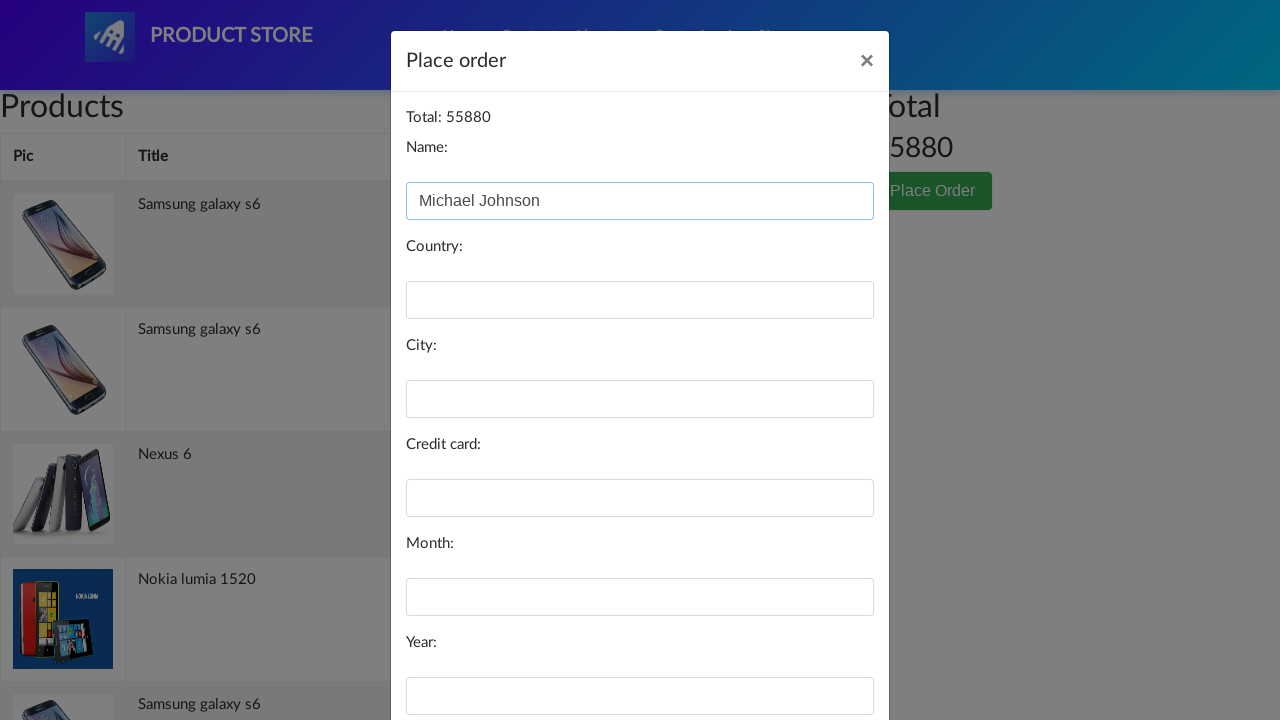

Filled country field with 'United States' on #country
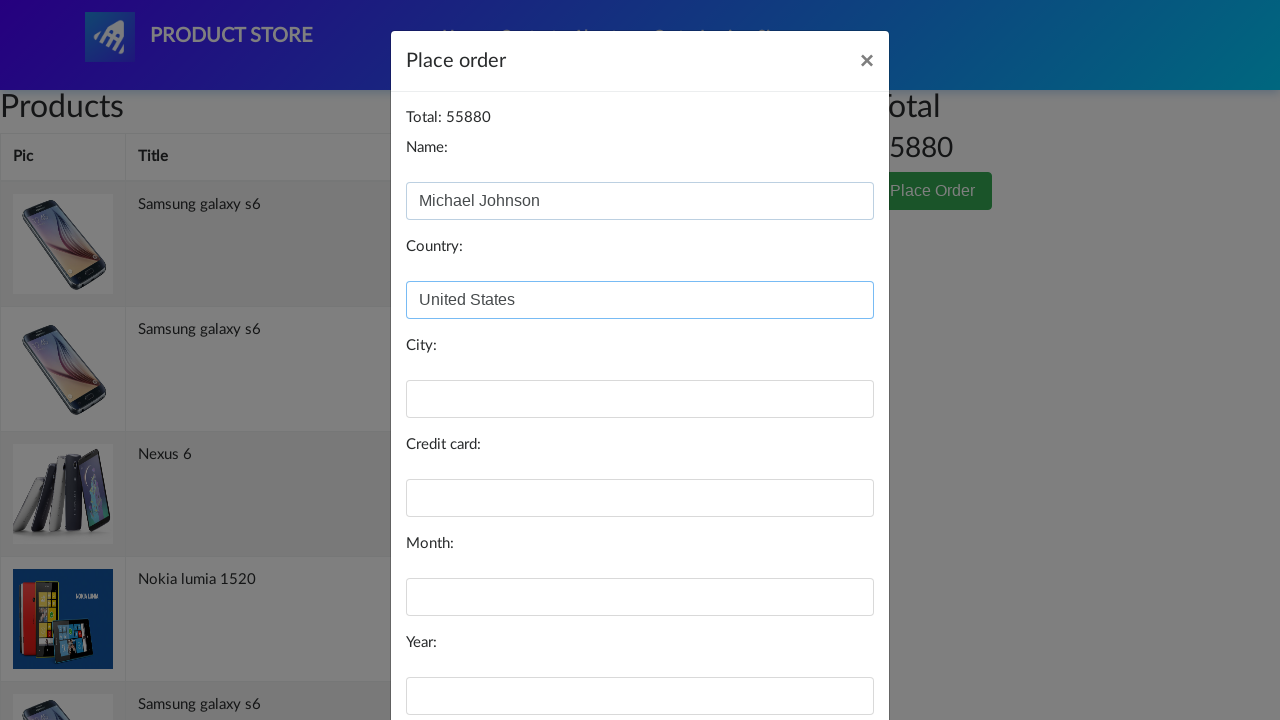

Filled city field with 'New York' on #city
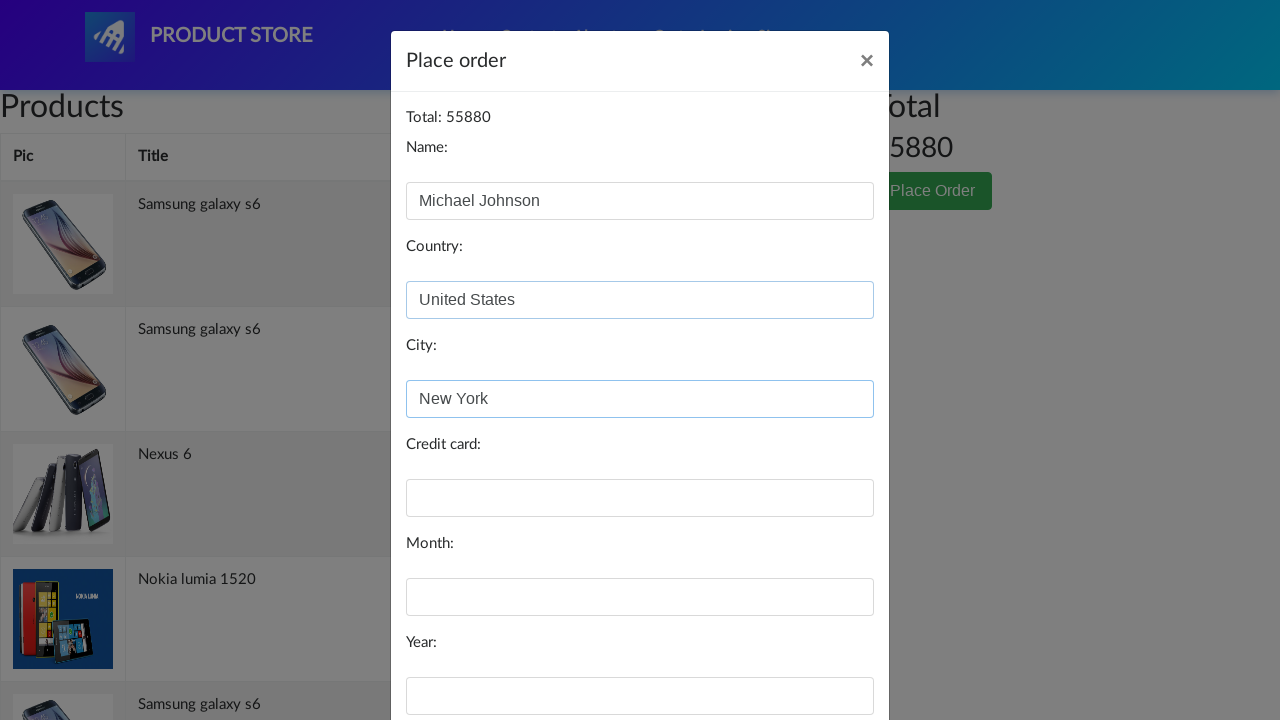

Filled credit card field with card number on #card
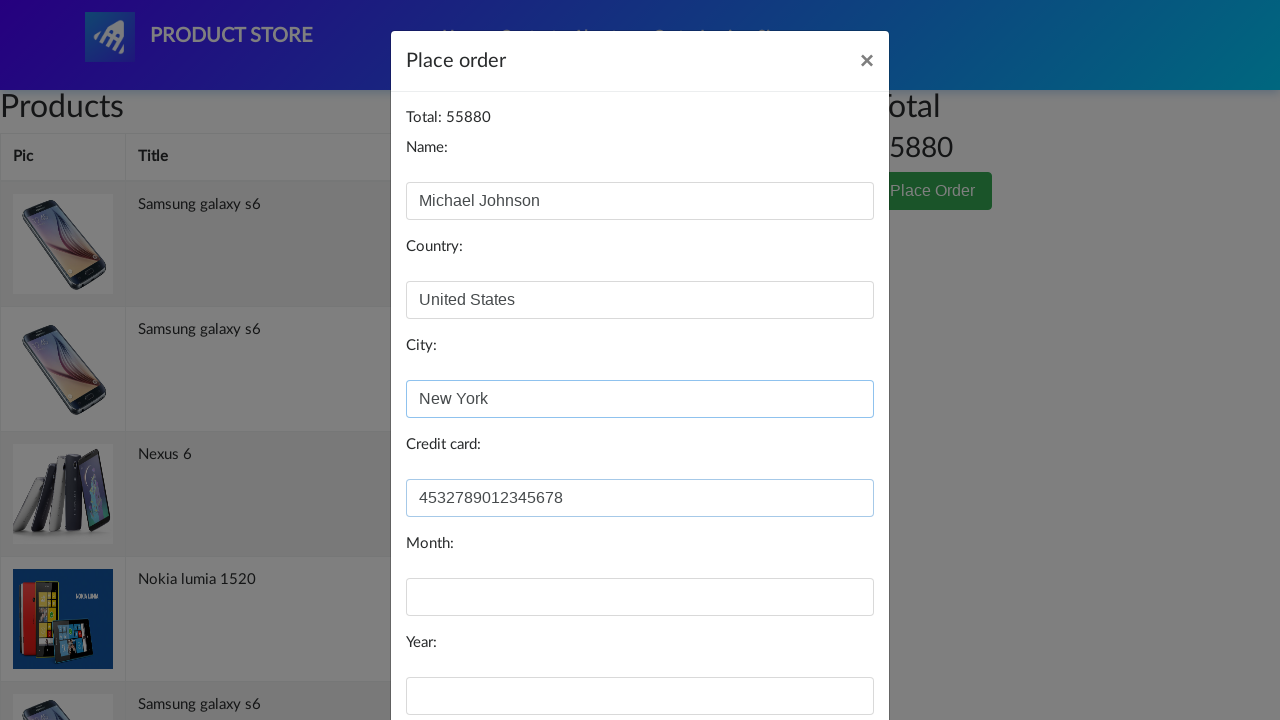

Filled expiration month field with '06' on #month
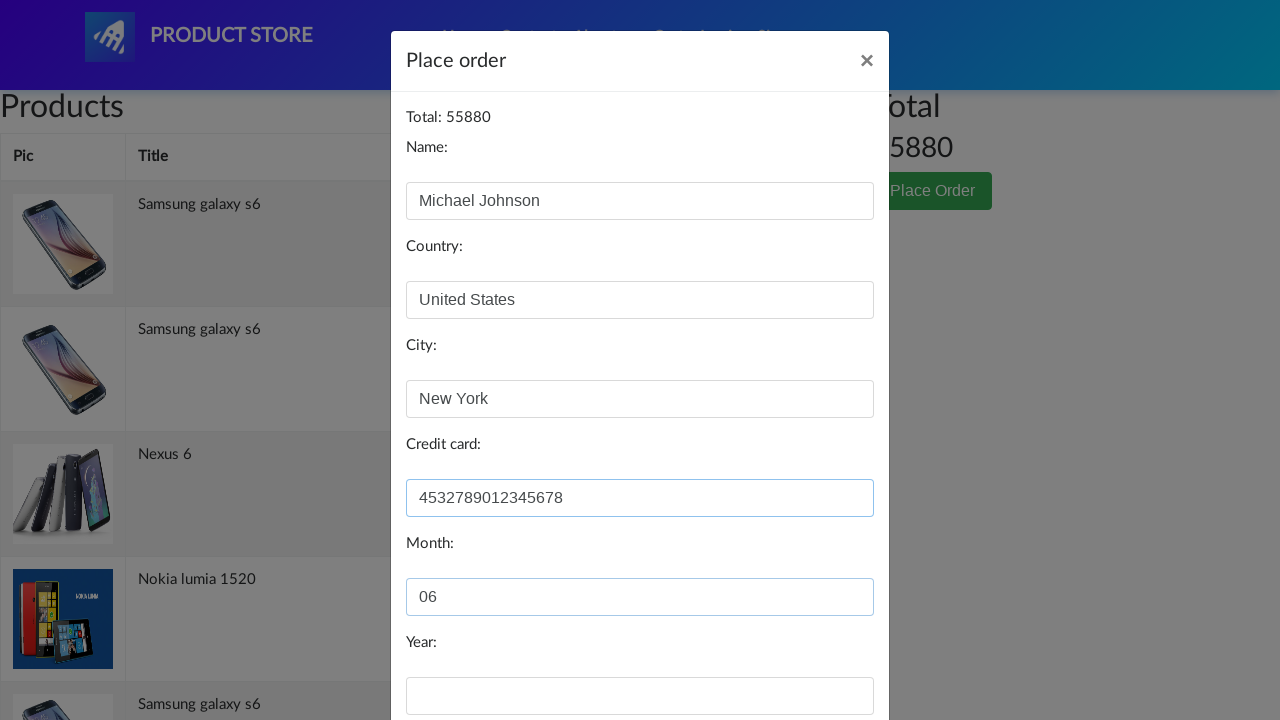

Filled expiration year field with '2026' on #year
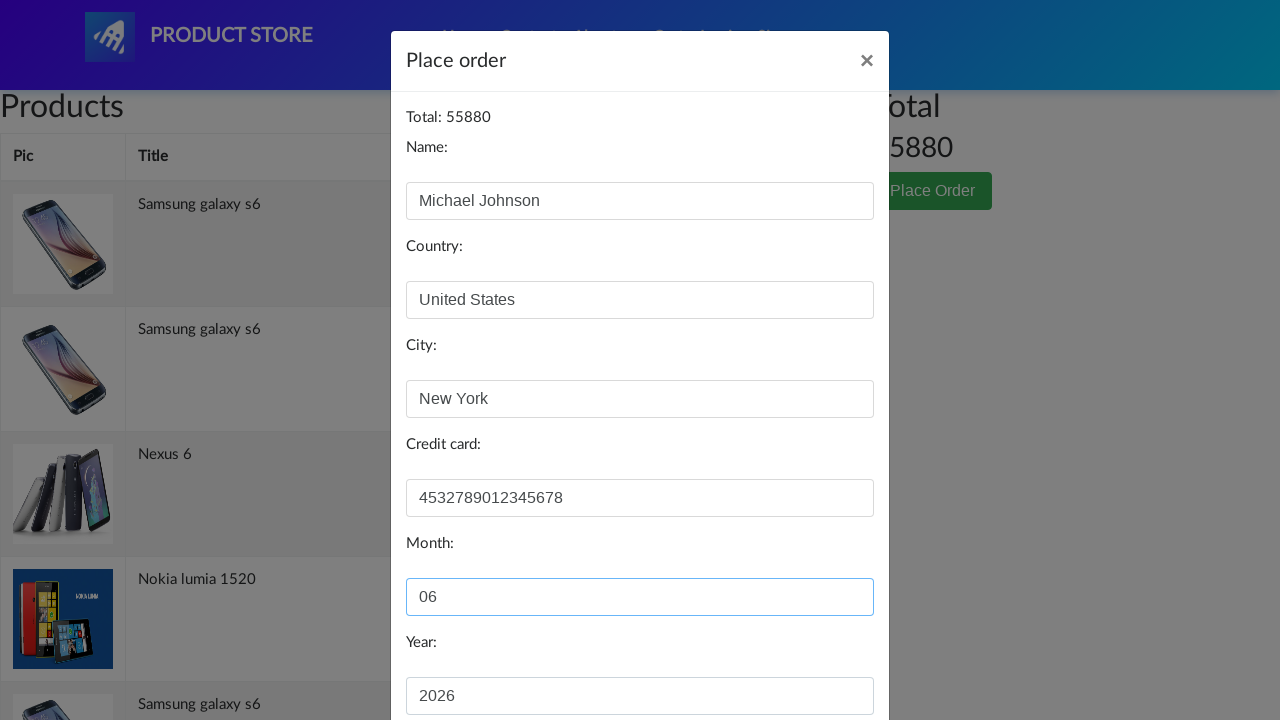

Clicked Purchase button to complete checkout at (823, 655) on xpath=//button[normalize-space()='Purchase']
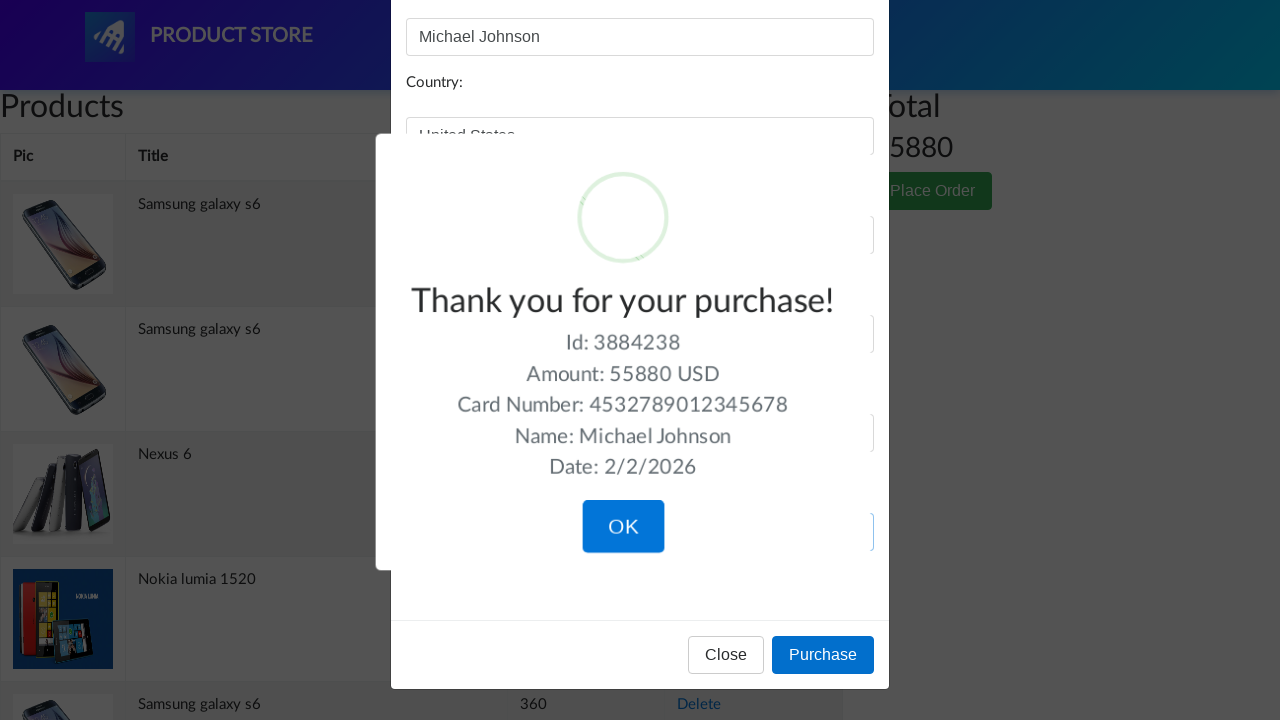

Purchase confirmation message appeared
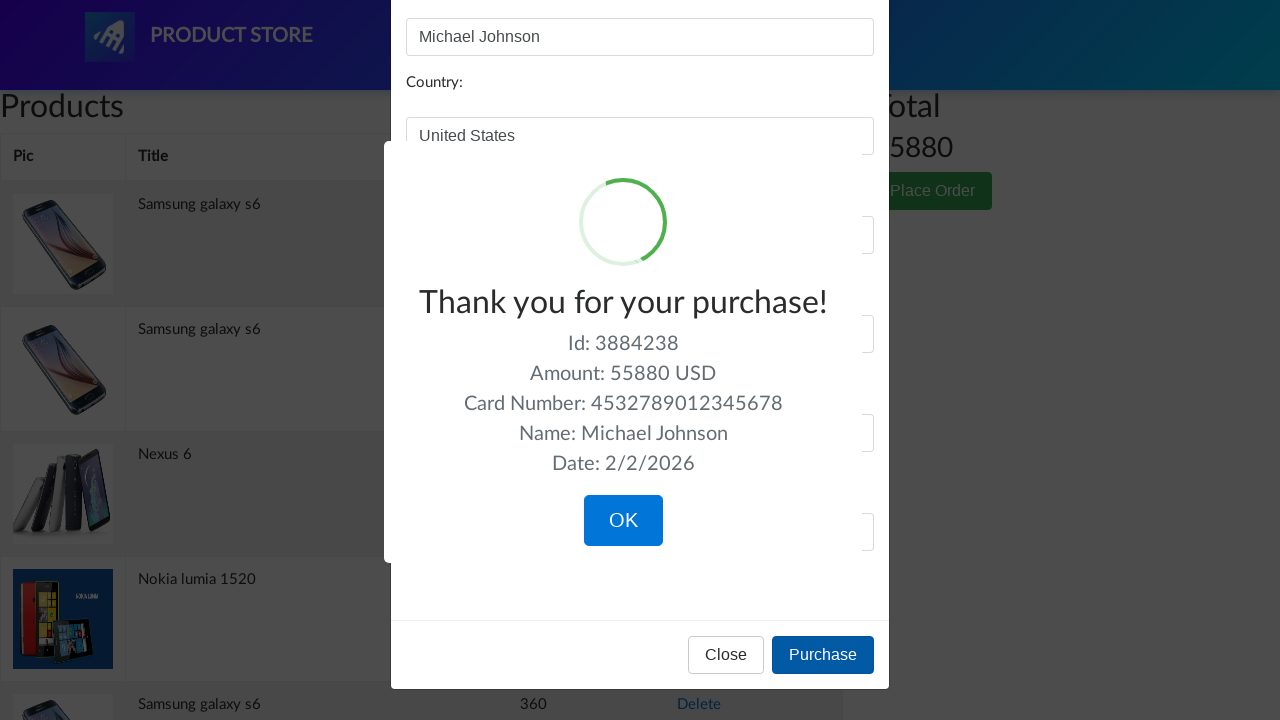

Clicked OK button to close confirmation modal at (623, 521) on xpath=//button[normalize-space()='OK']
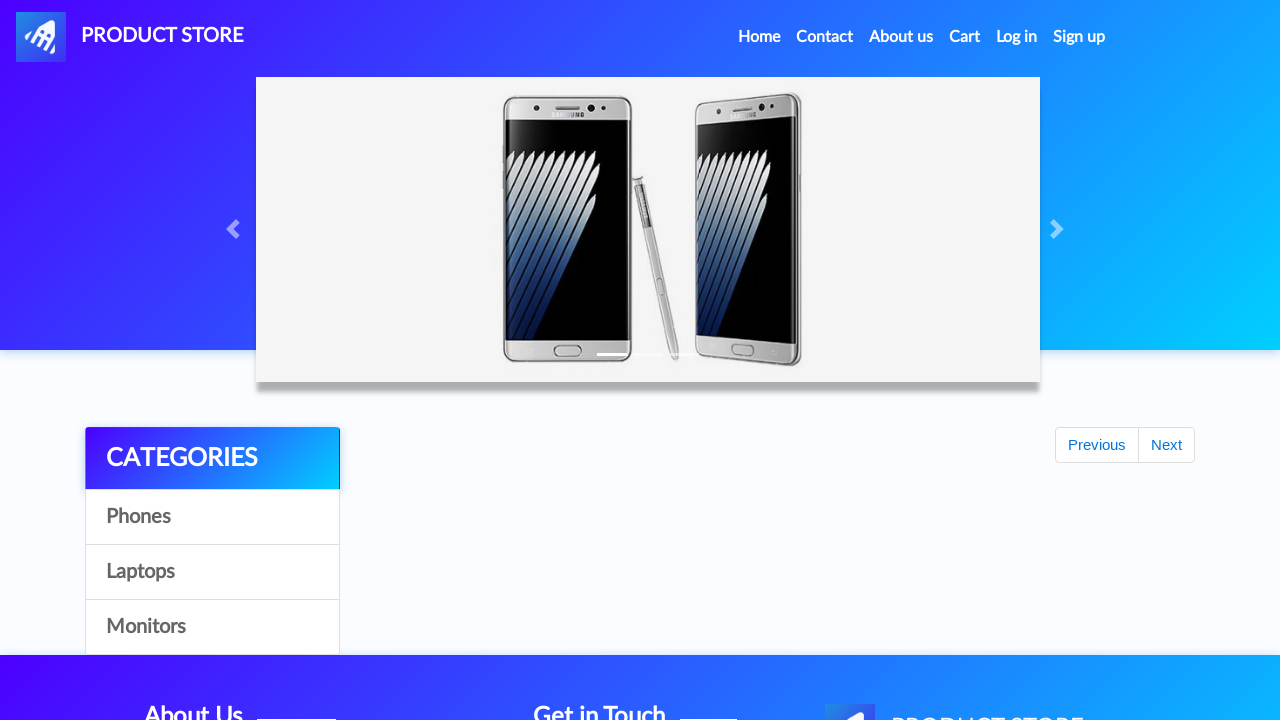

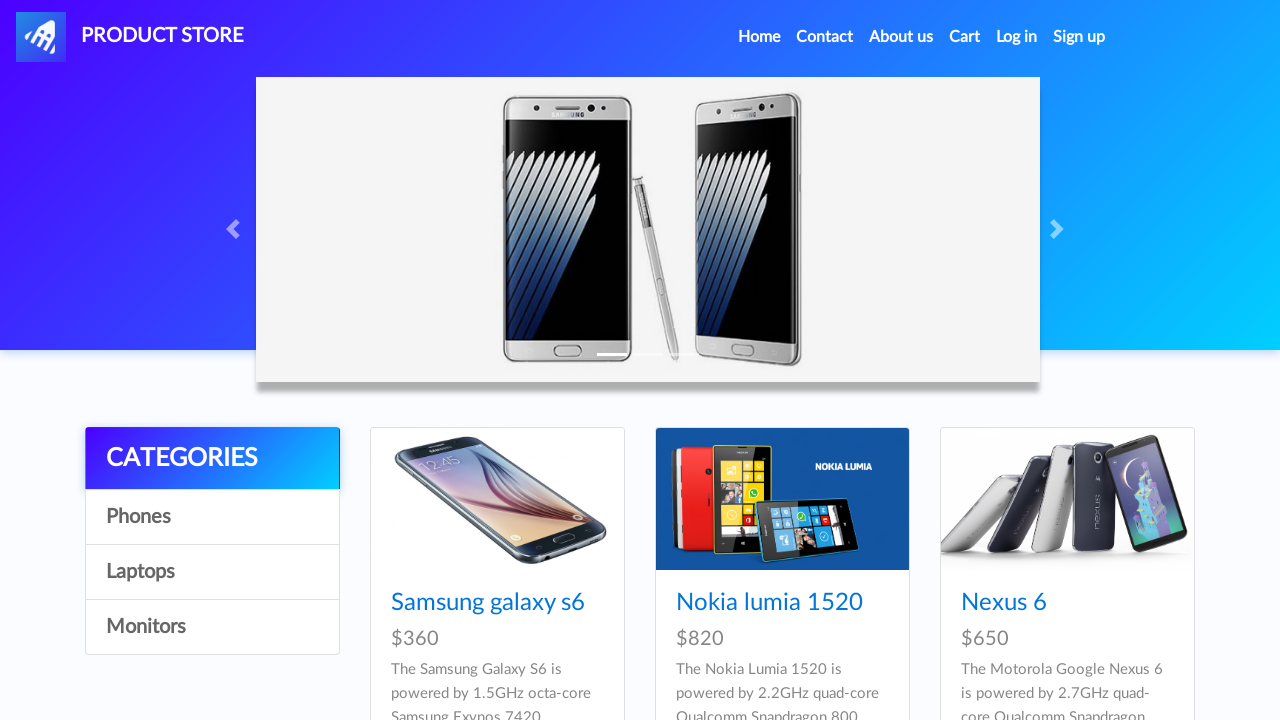